Tests the add/remove elements functionality by clicking the Add Element button, verifying the Delete button appears, clicking it, and verifying the page header remains visible

Starting URL: http://the-internet.herokuapp.com/add_remove_elements/

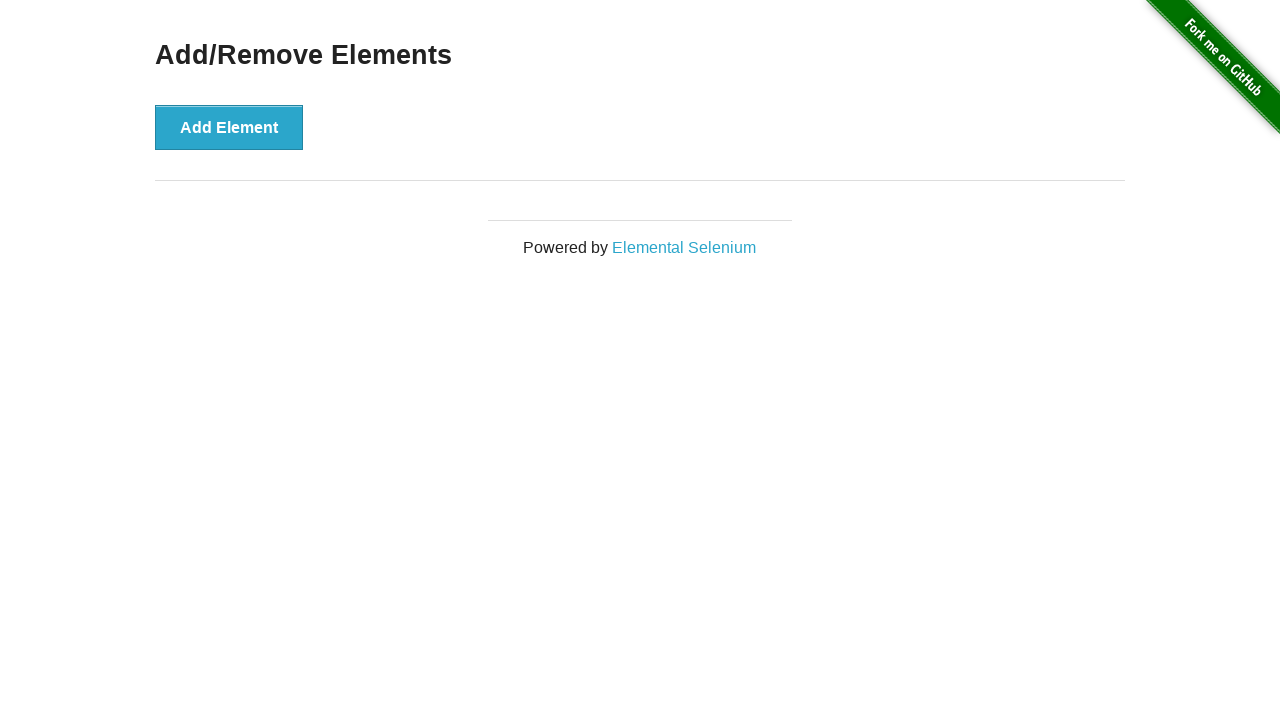

Clicked Add Element button at (229, 127) on button[onclick='addElement()']
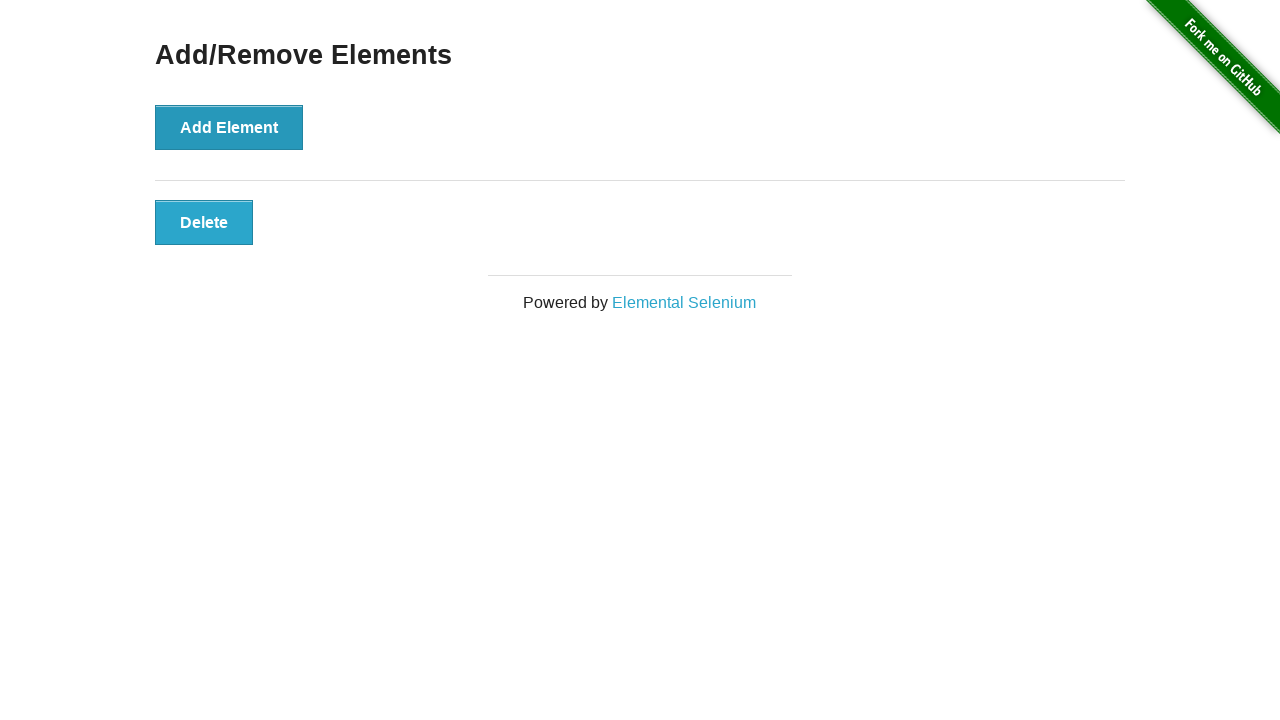

Located Delete button element
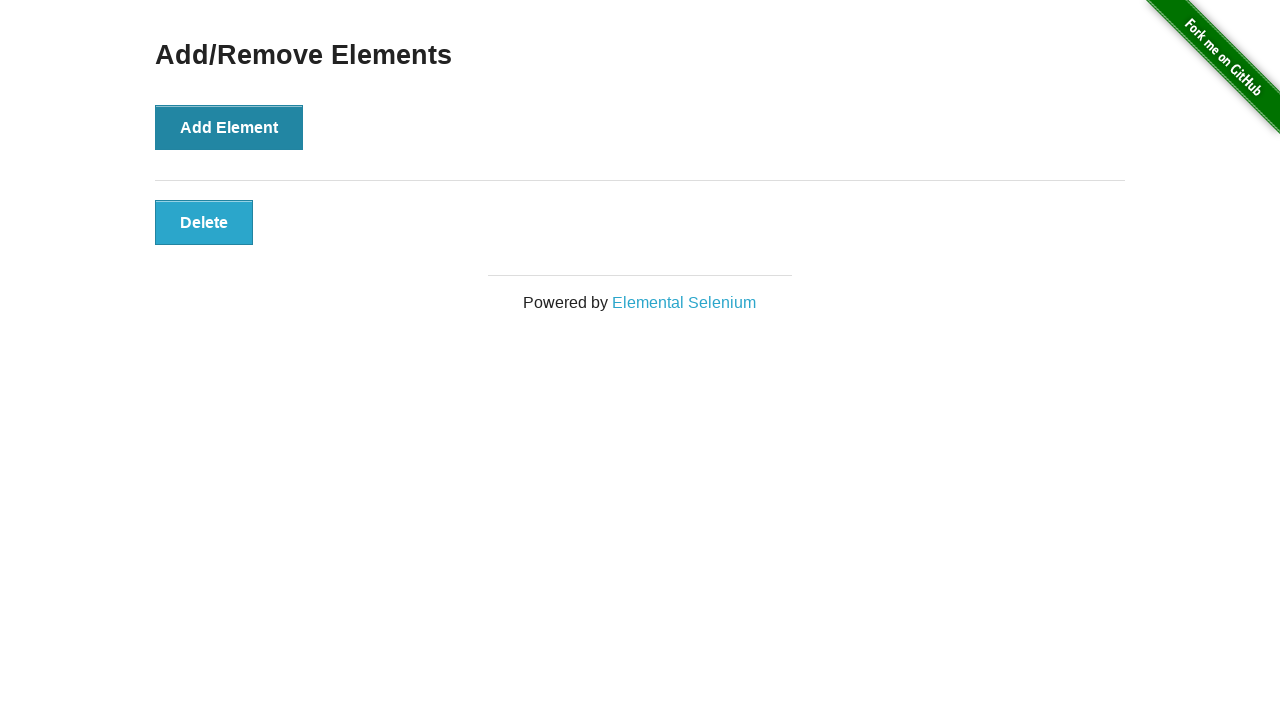

Verified Delete button is visible
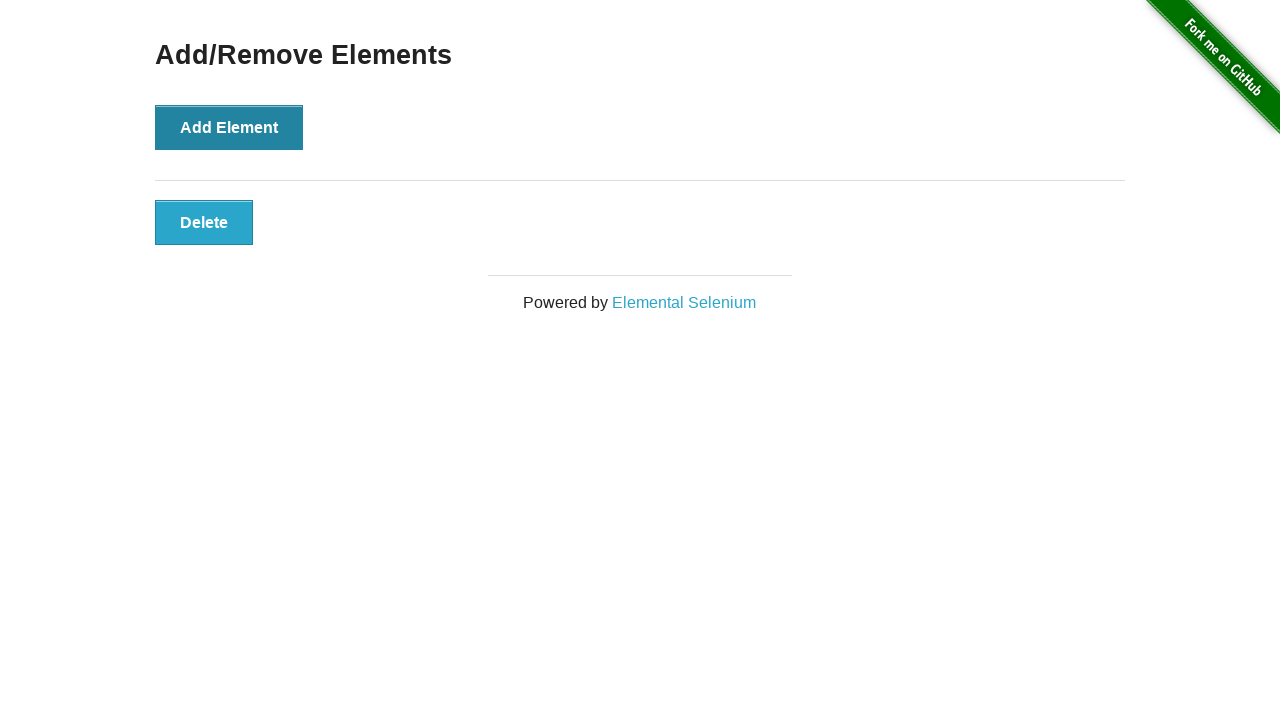

Clicked Delete button at (204, 222) on button[onclick='deleteElement()']
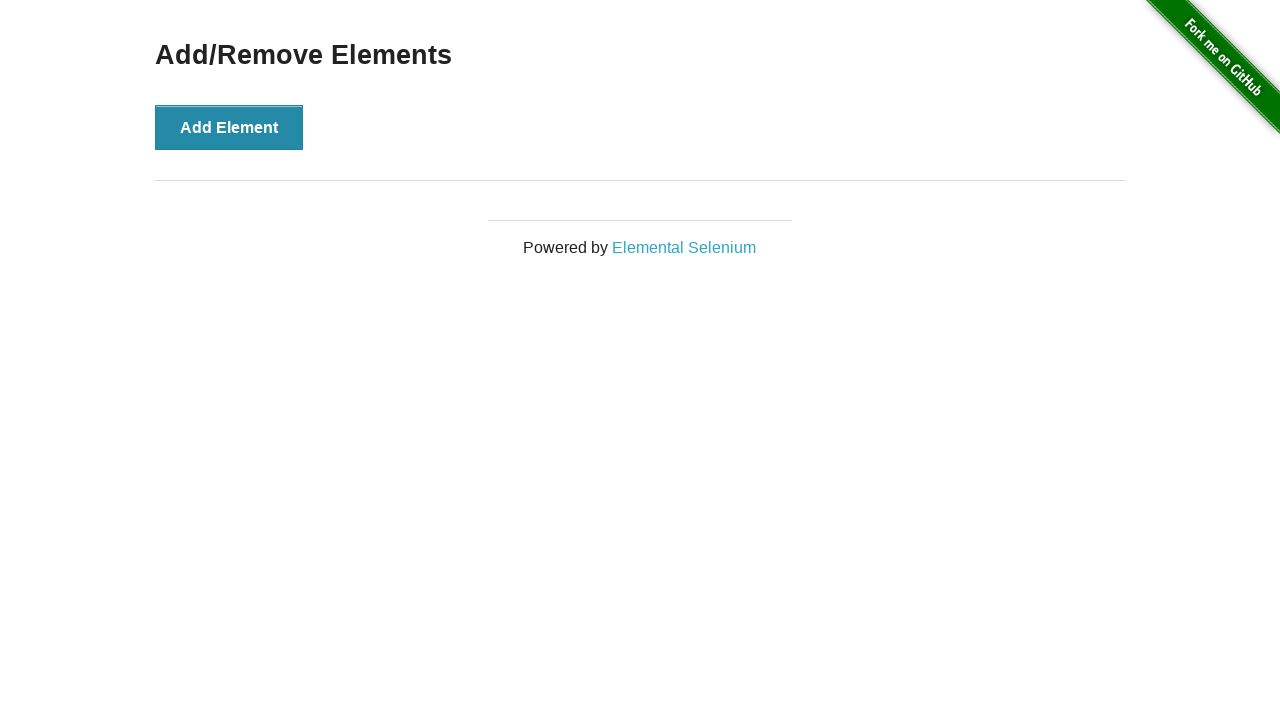

Located Add/Remove Elements heading
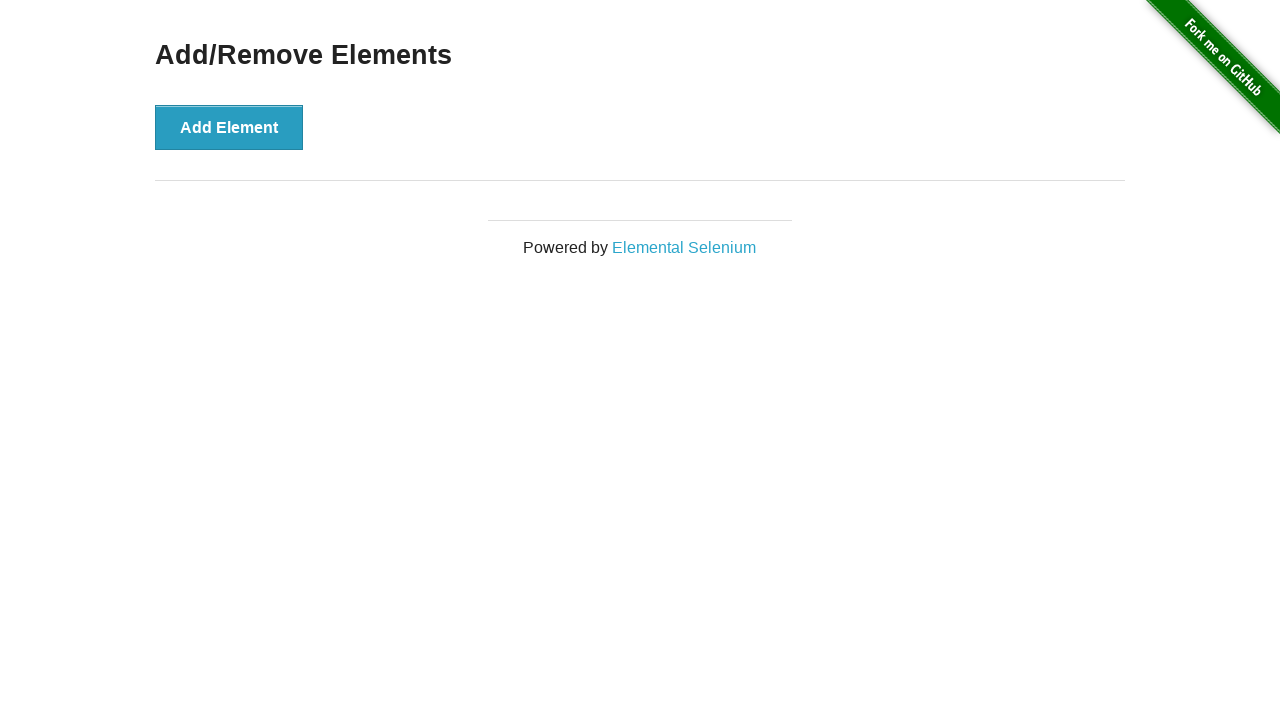

Verified Add/Remove Elements heading is still visible
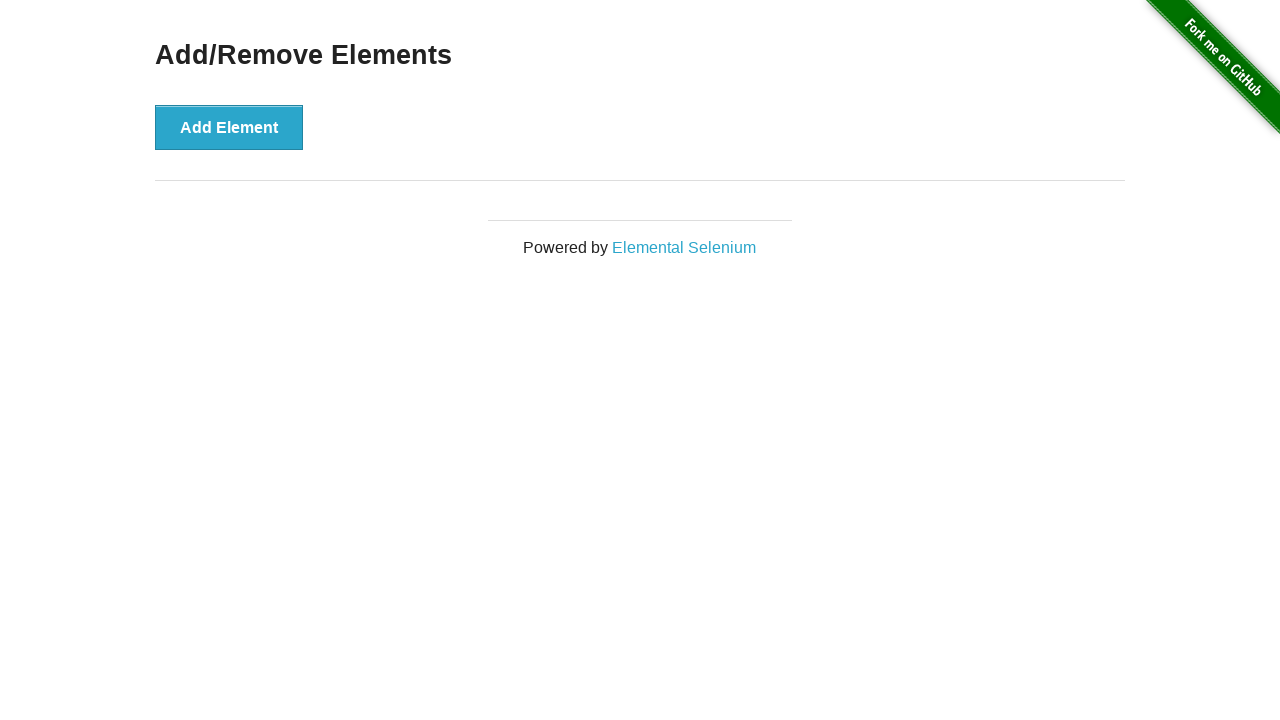

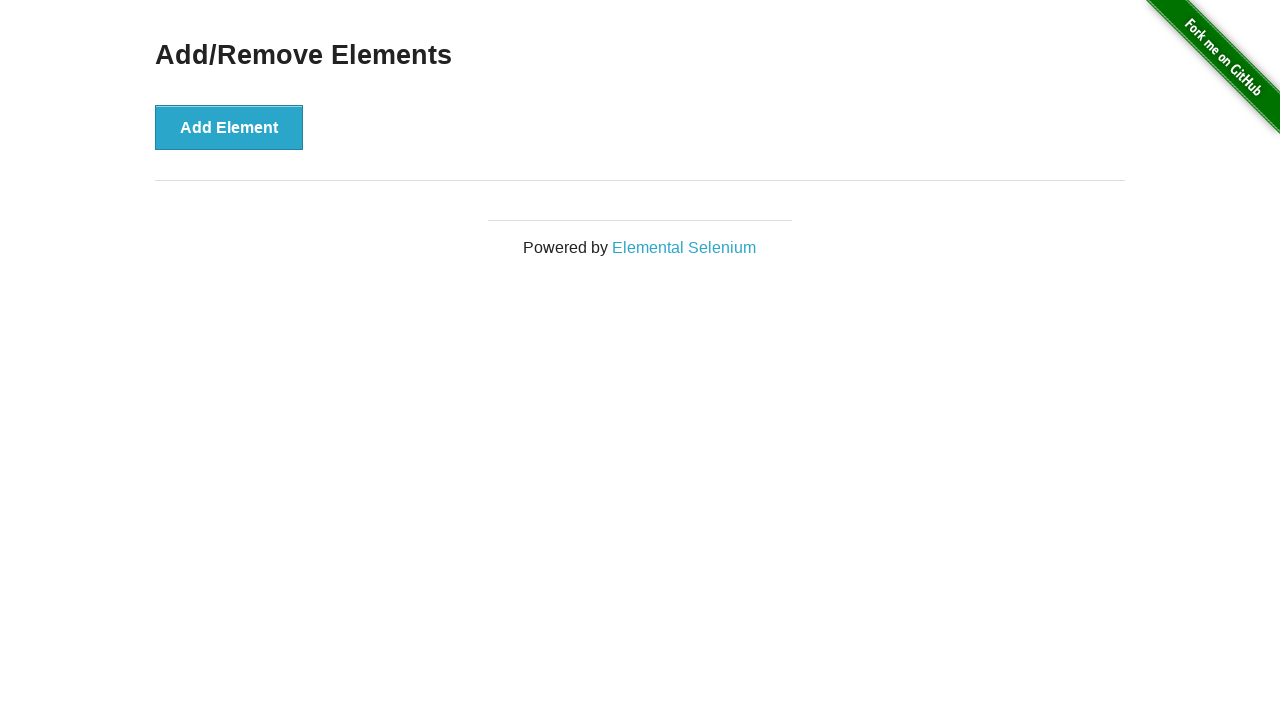